Tests JavaScript prompt alert handling by triggering a prompt, entering text, and accepting it

Starting URL: https://testpages.herokuapp.com/styled/alerts/alert-test.html

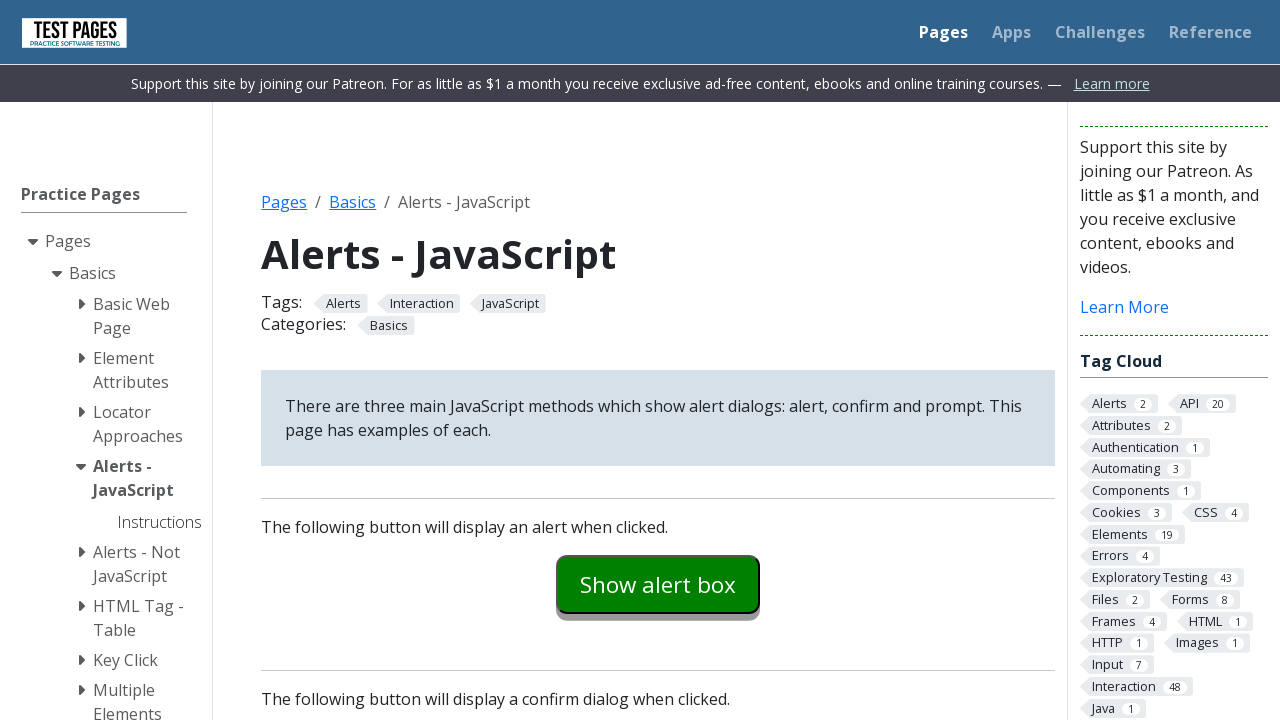

Clicked button to trigger prompt alert at (658, 360) on #promptexample
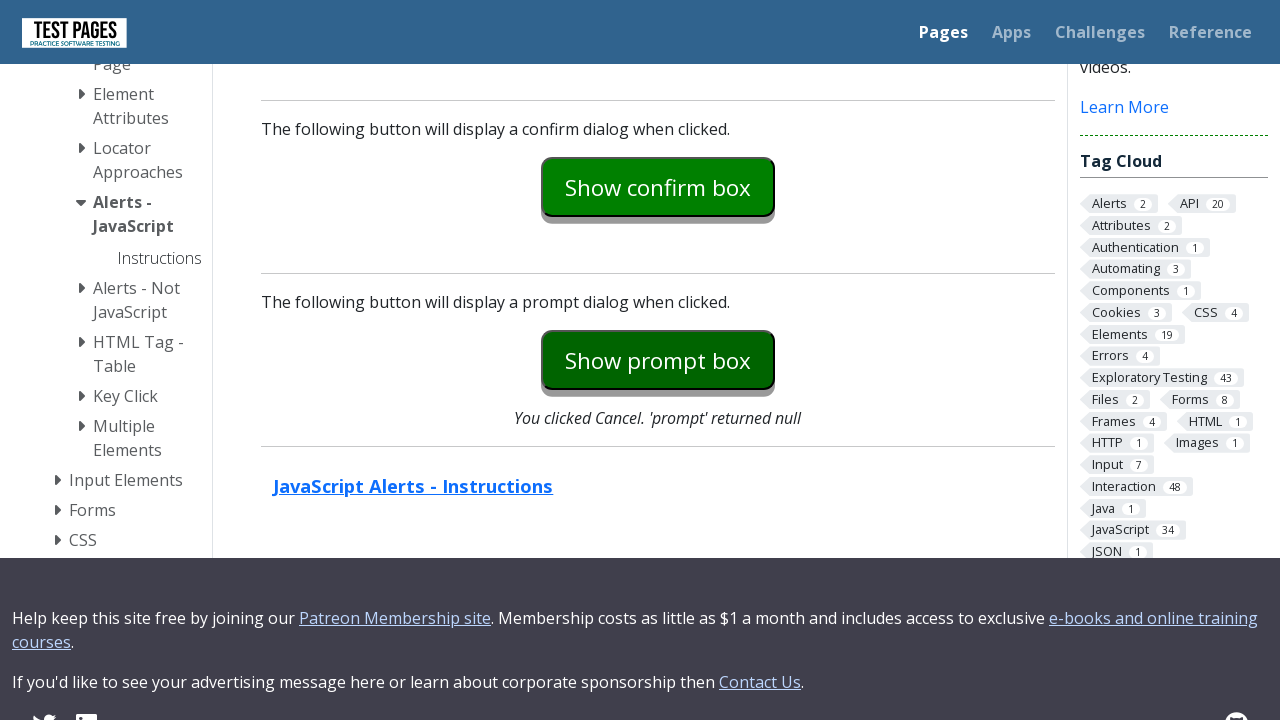

Set up dialog handler to accept prompt with 'yes'
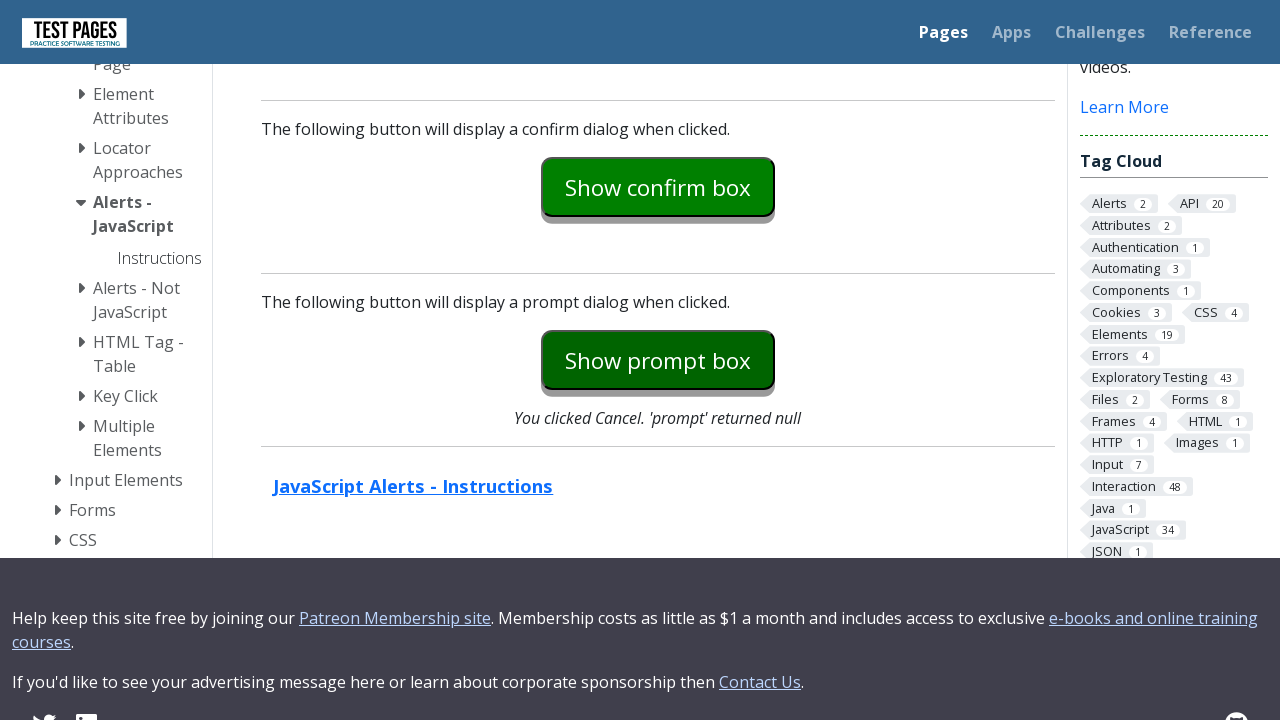

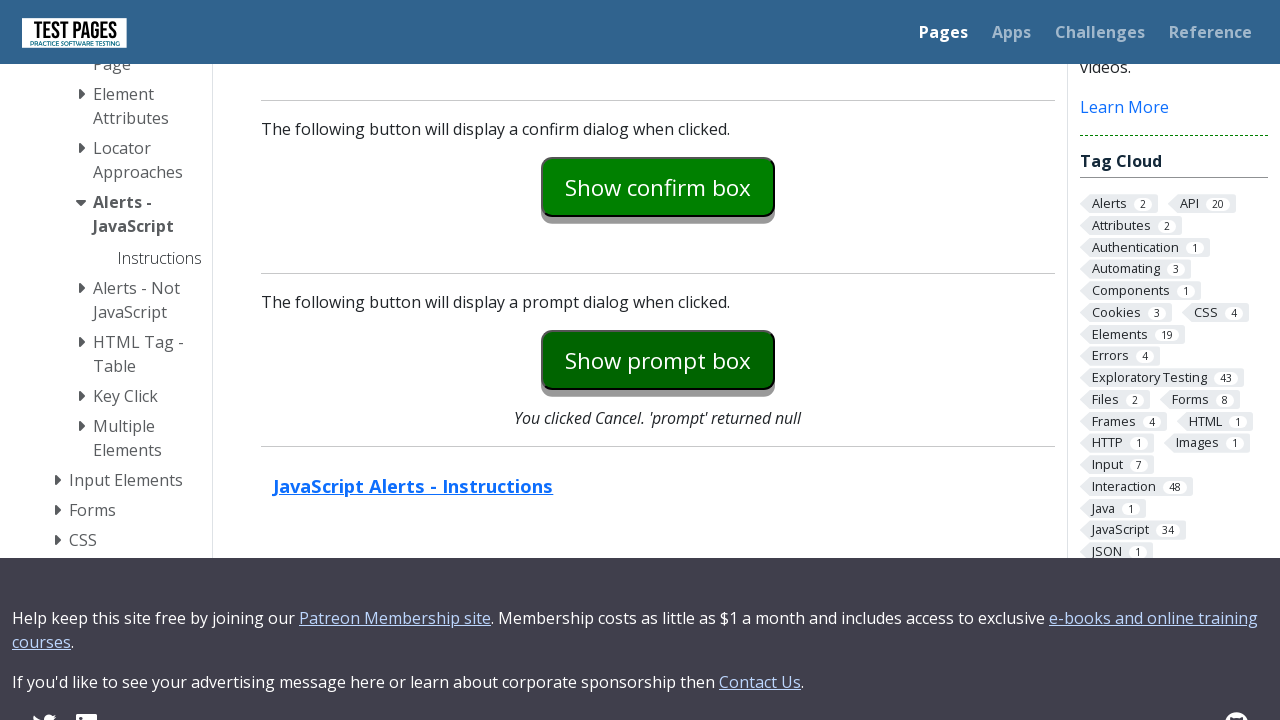